Tests that the currently applied filter is highlighted in the filter list

Starting URL: https://demo.playwright.dev/todomvc

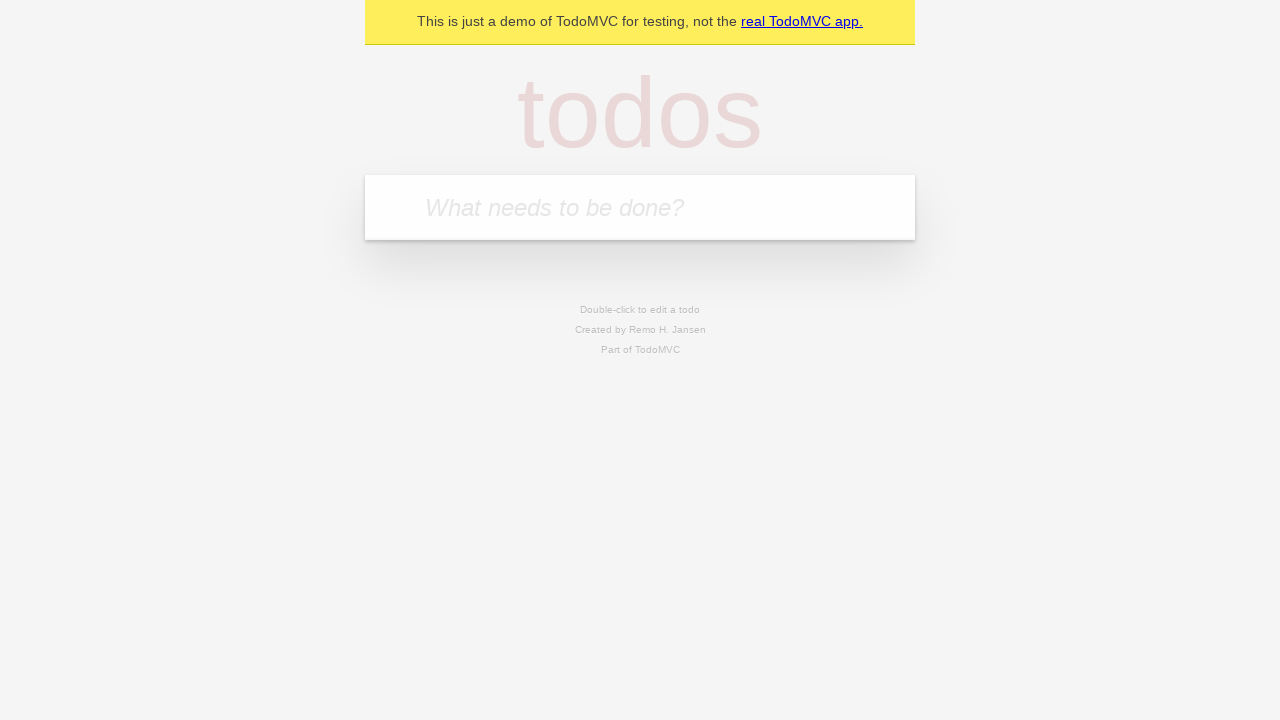

Filled new todo field with 'buy some cheese' on .new-todo
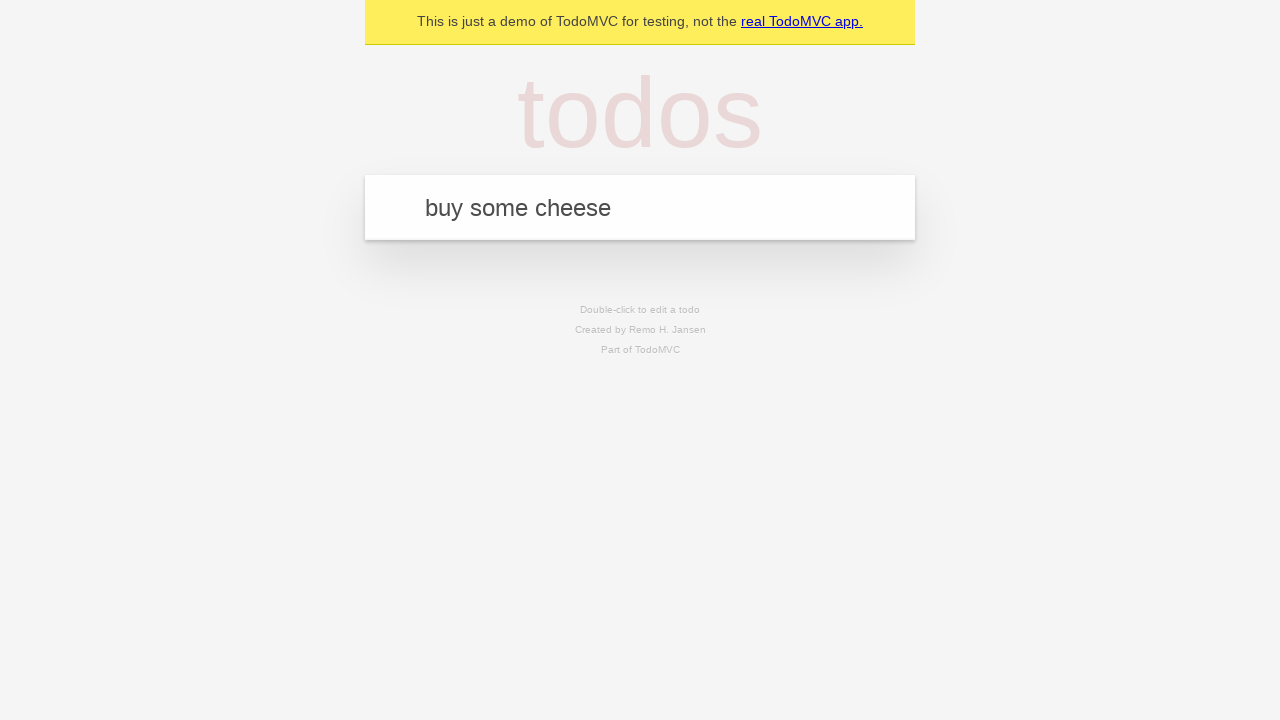

Pressed Enter to add 'buy some cheese' todo on .new-todo
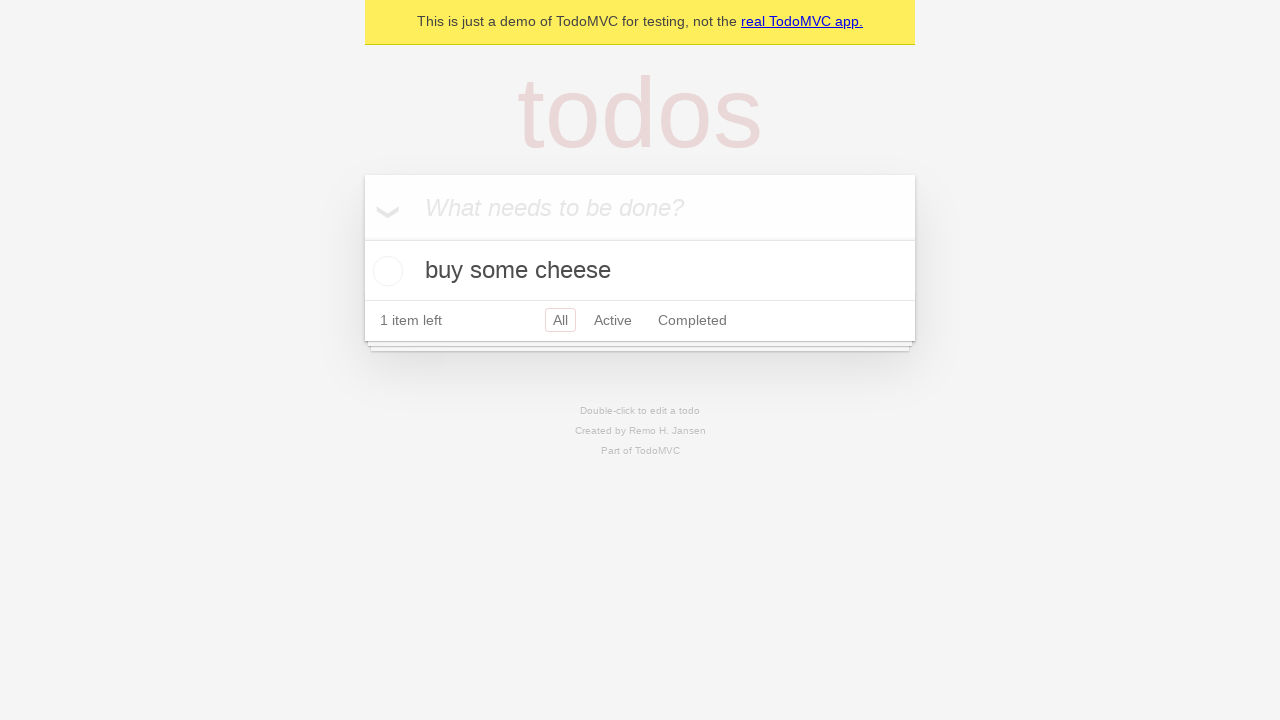

Filled new todo field with 'feed the cat' on .new-todo
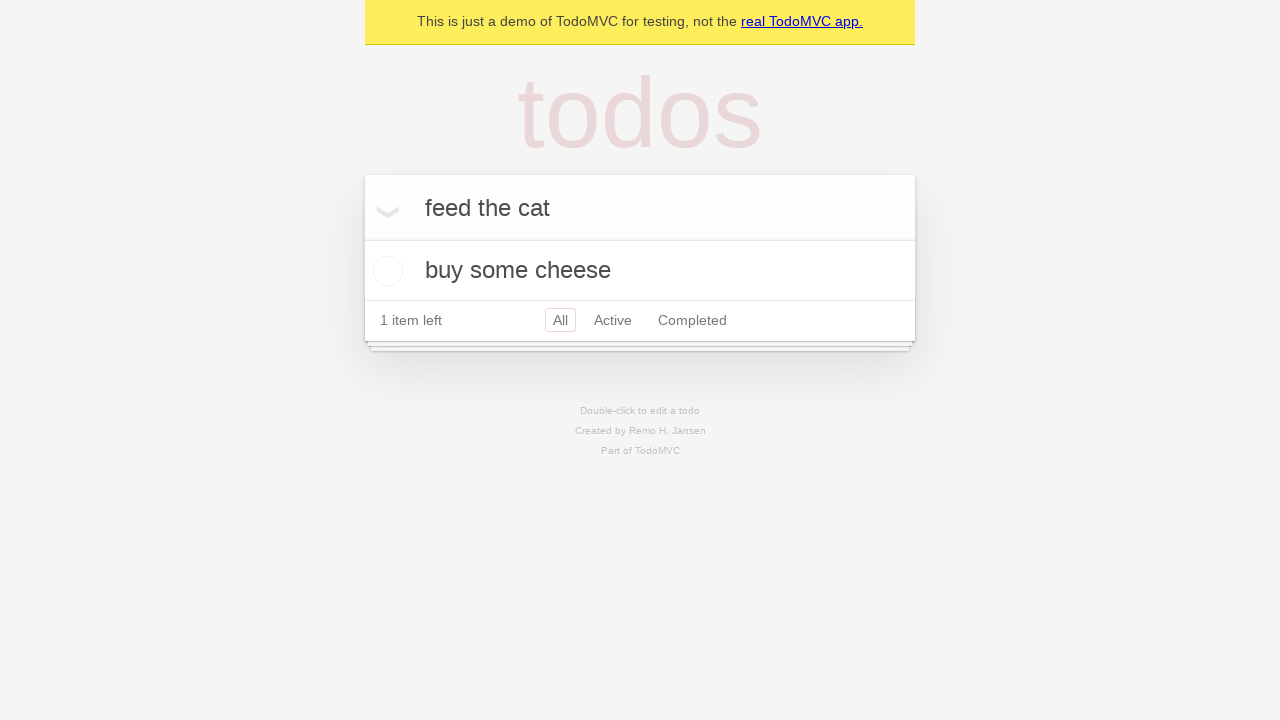

Pressed Enter to add 'feed the cat' todo on .new-todo
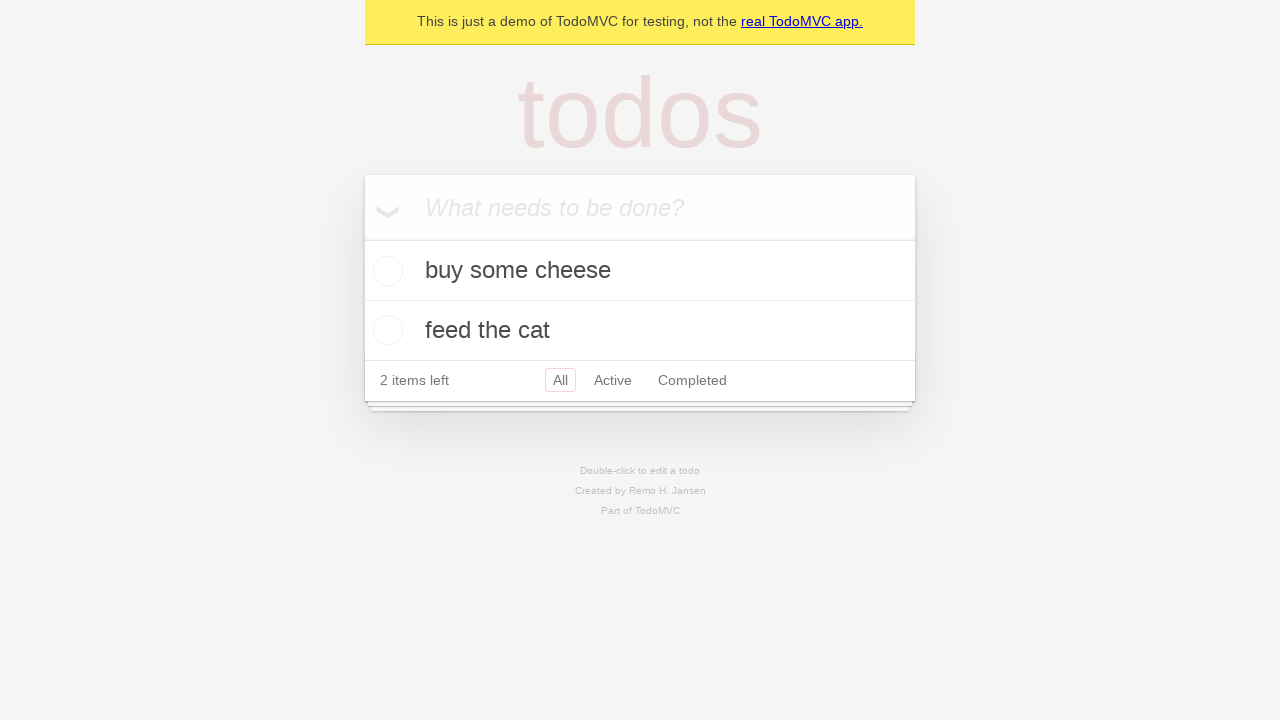

Filled new todo field with 'book a doctors appointment' on .new-todo
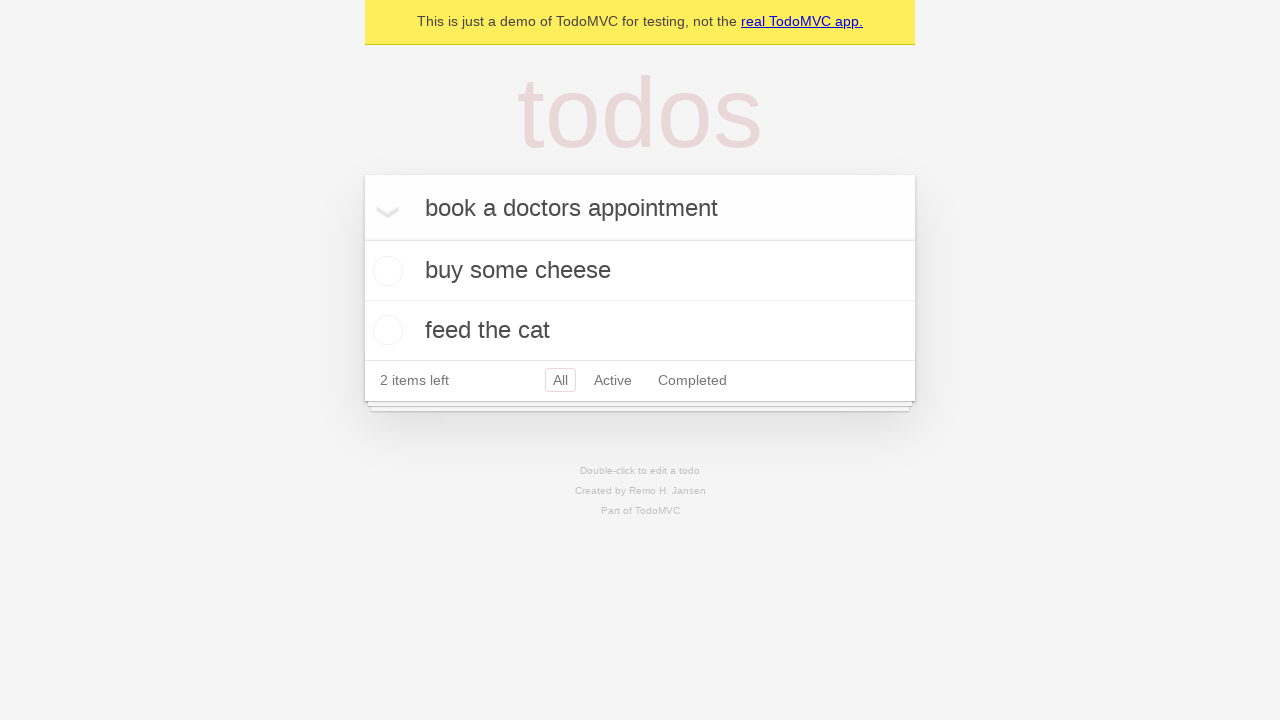

Pressed Enter to add 'book a doctors appointment' todo on .new-todo
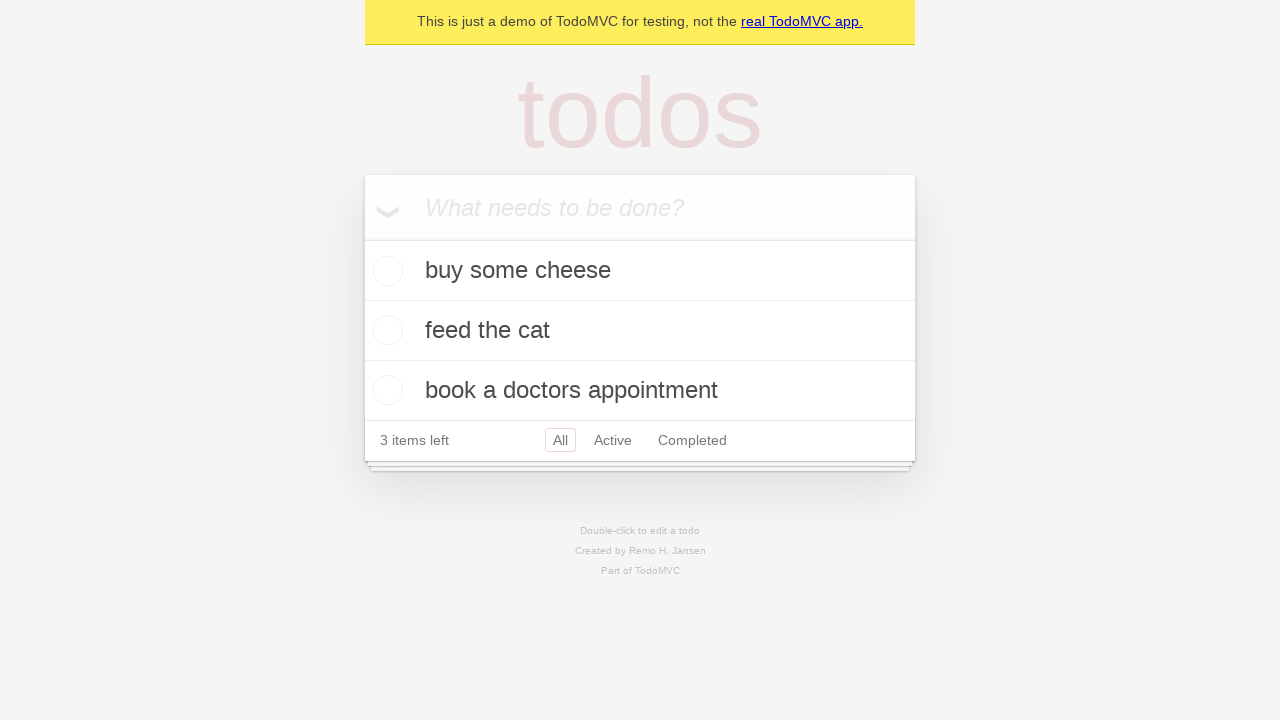

Clicked Active filter to display active todos at (613, 440) on .filters >> text=Active
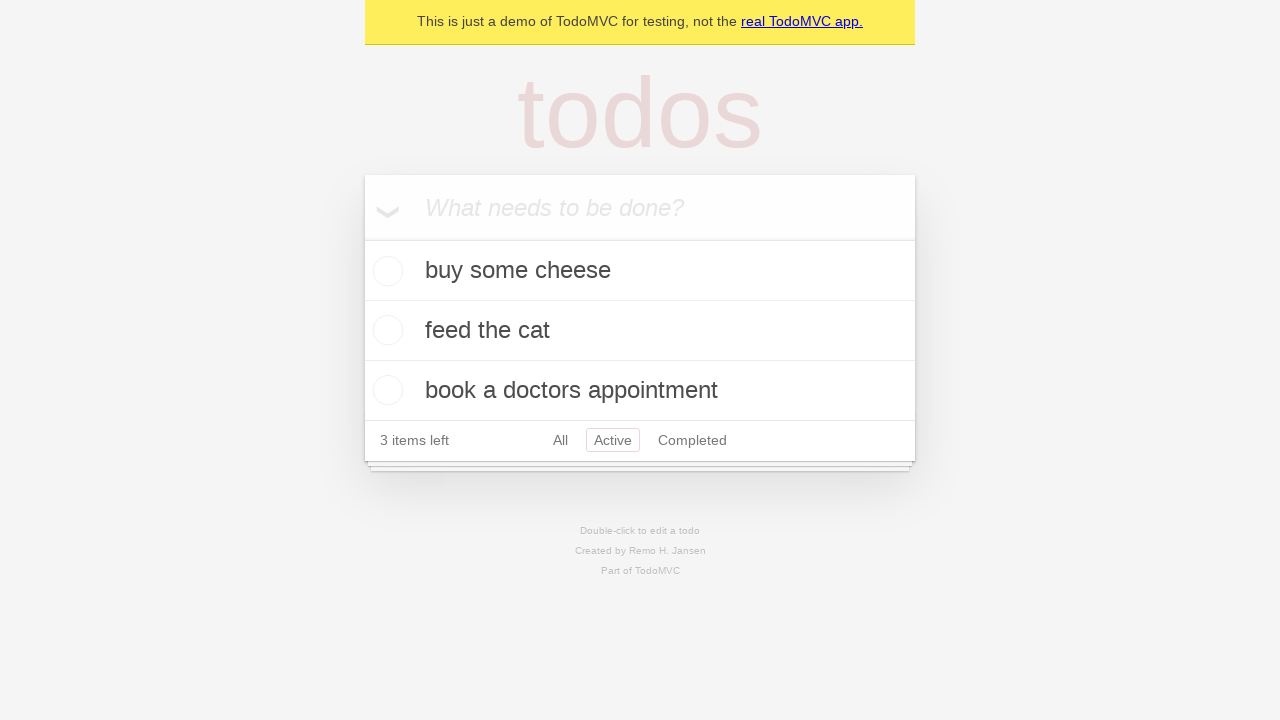

Clicked Completed filter - currently applied filter should be highlighted at (692, 440) on .filters >> text=Completed
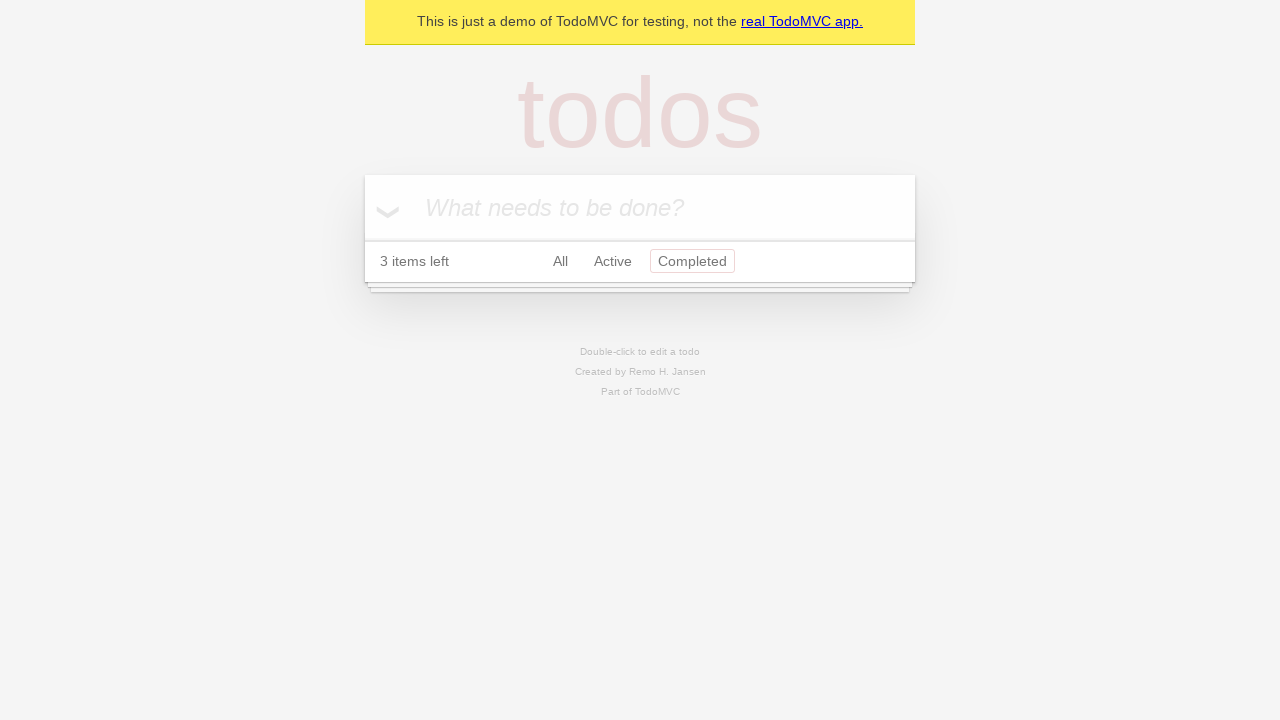

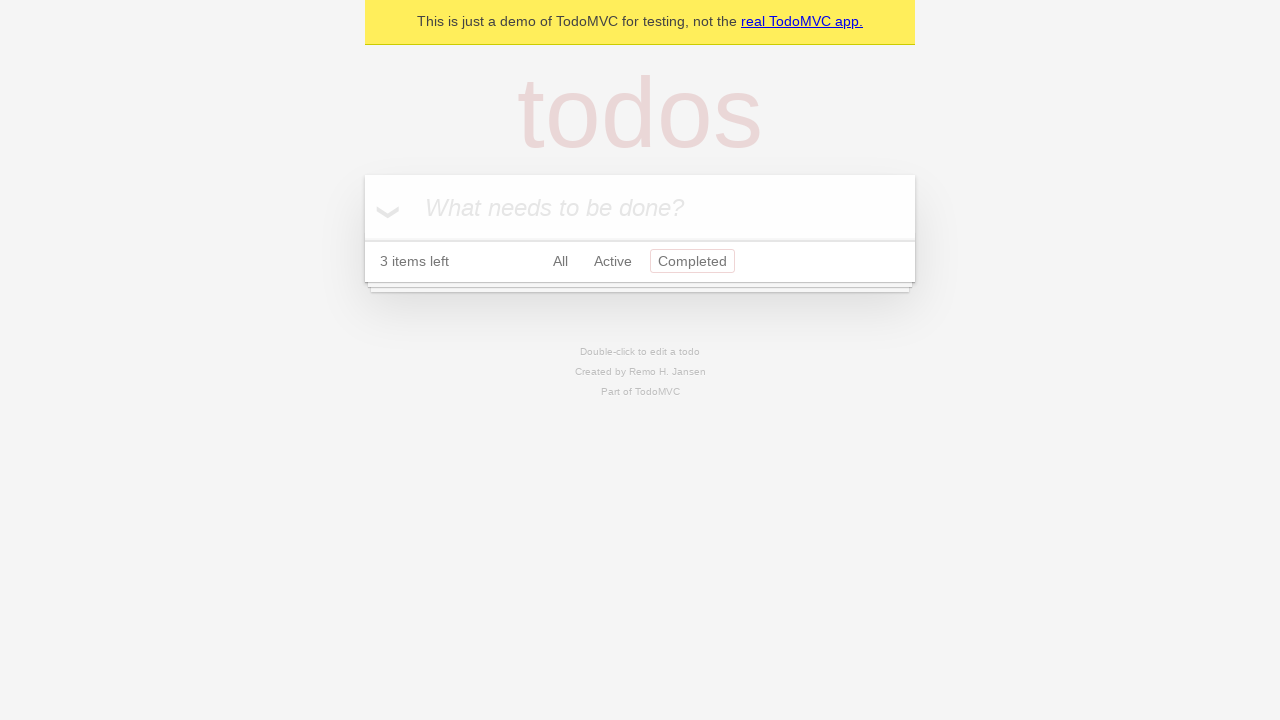